Tests double-clicking a div element by navigating to a demo page and performing a double-click action on an element identified by its class.

Starting URL: https://demo.zeuz.ai/web/level/one/scenerios/login

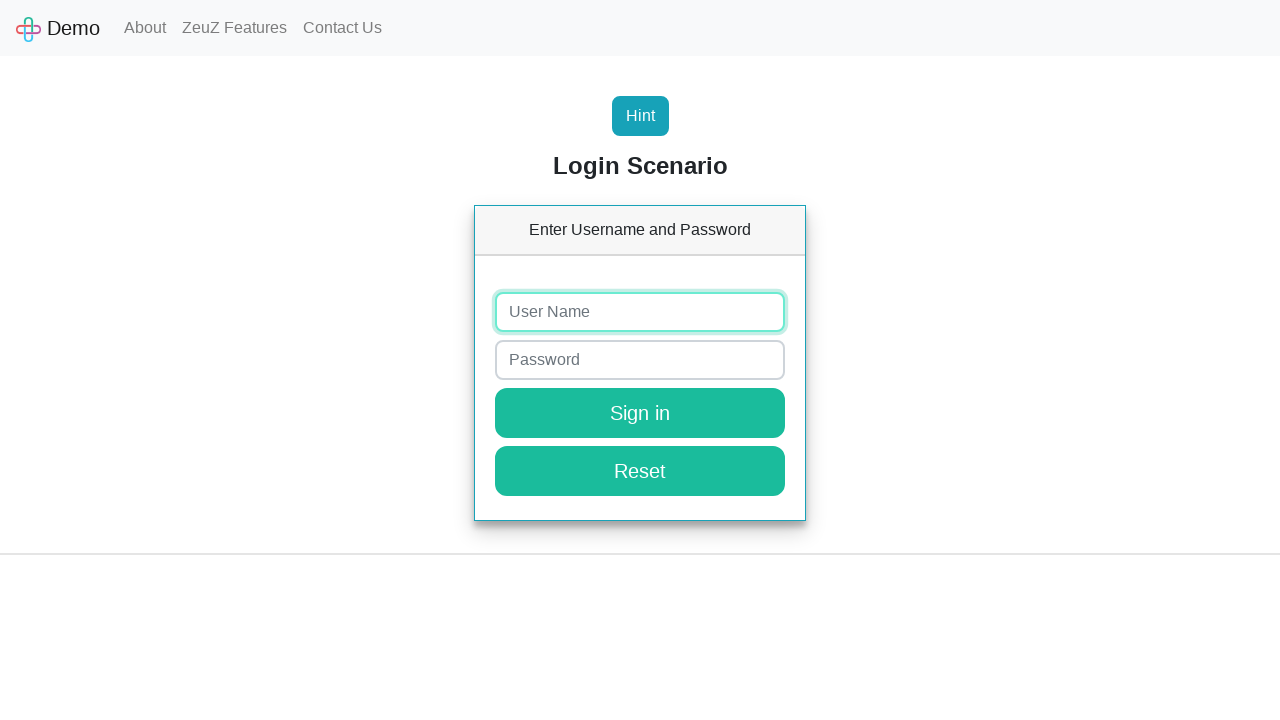

Waited for div element with class 'card-header' to be visible
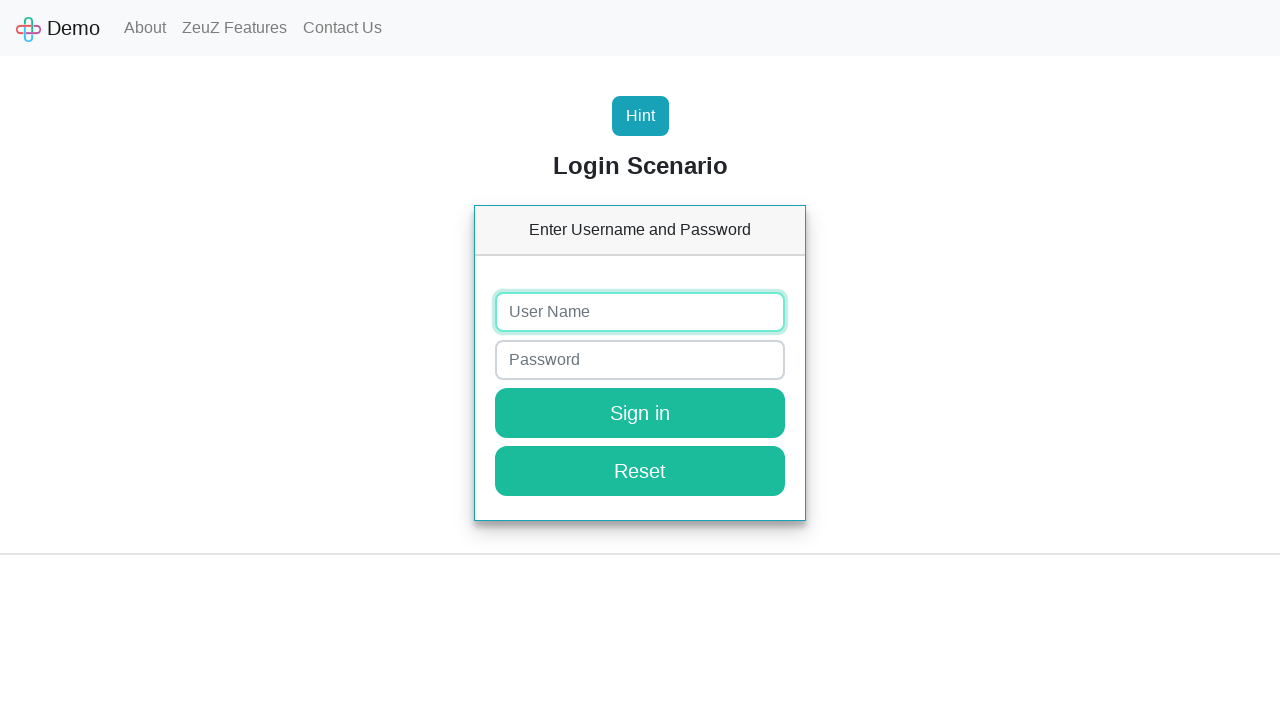

Double-clicked on div element with class 'card-header' at (640, 231) on div.card-header
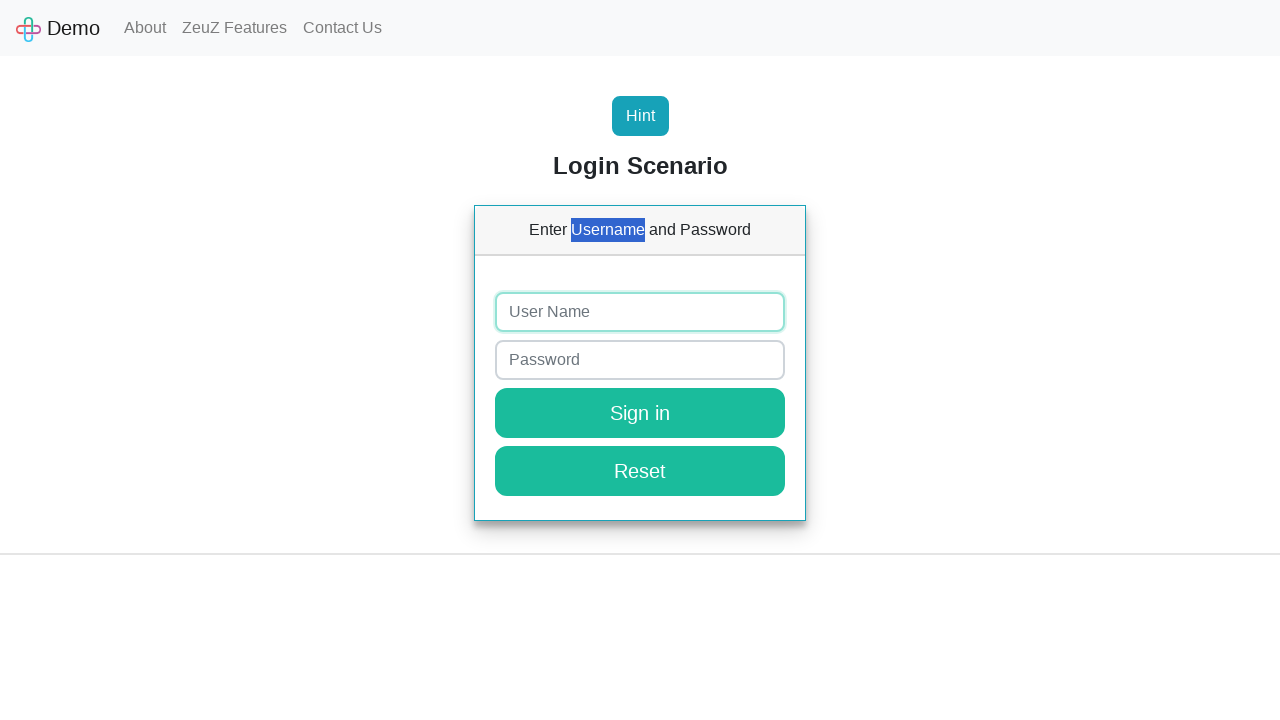

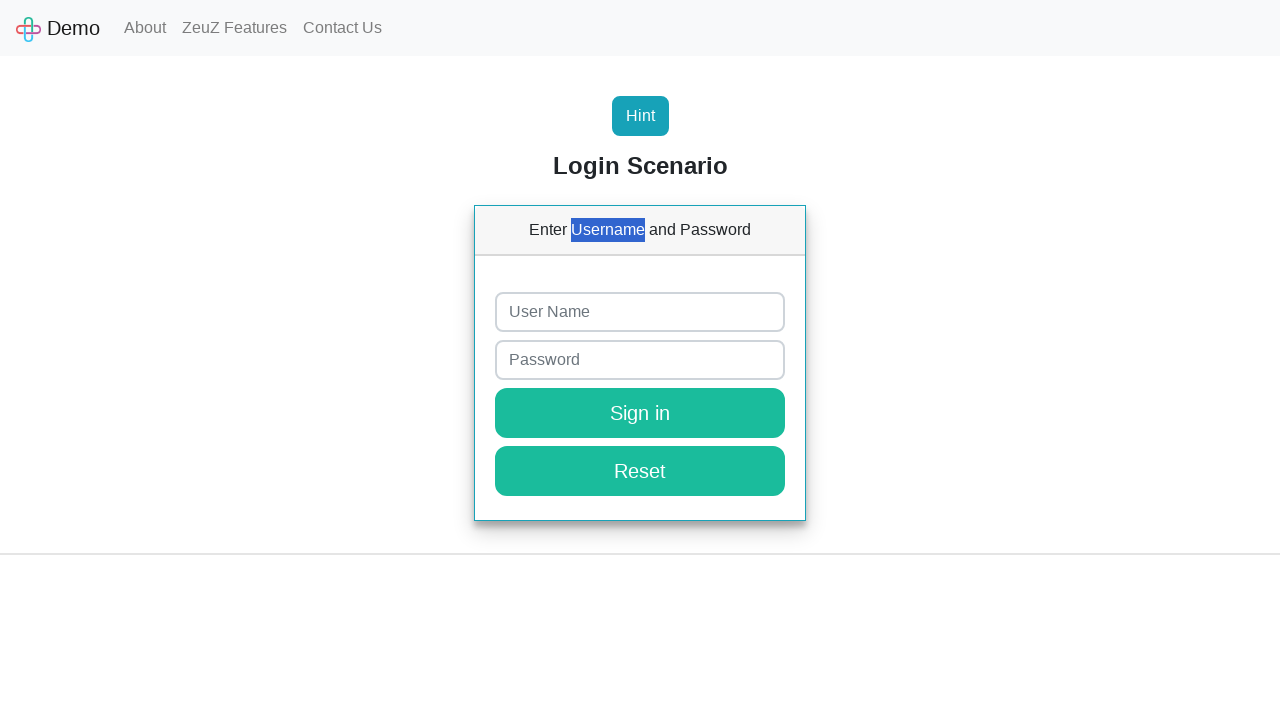